Tests dynamic content loading by clicking a button and waiting for text to appear

Starting URL: https://training-support.net/webelements/dynamic-content

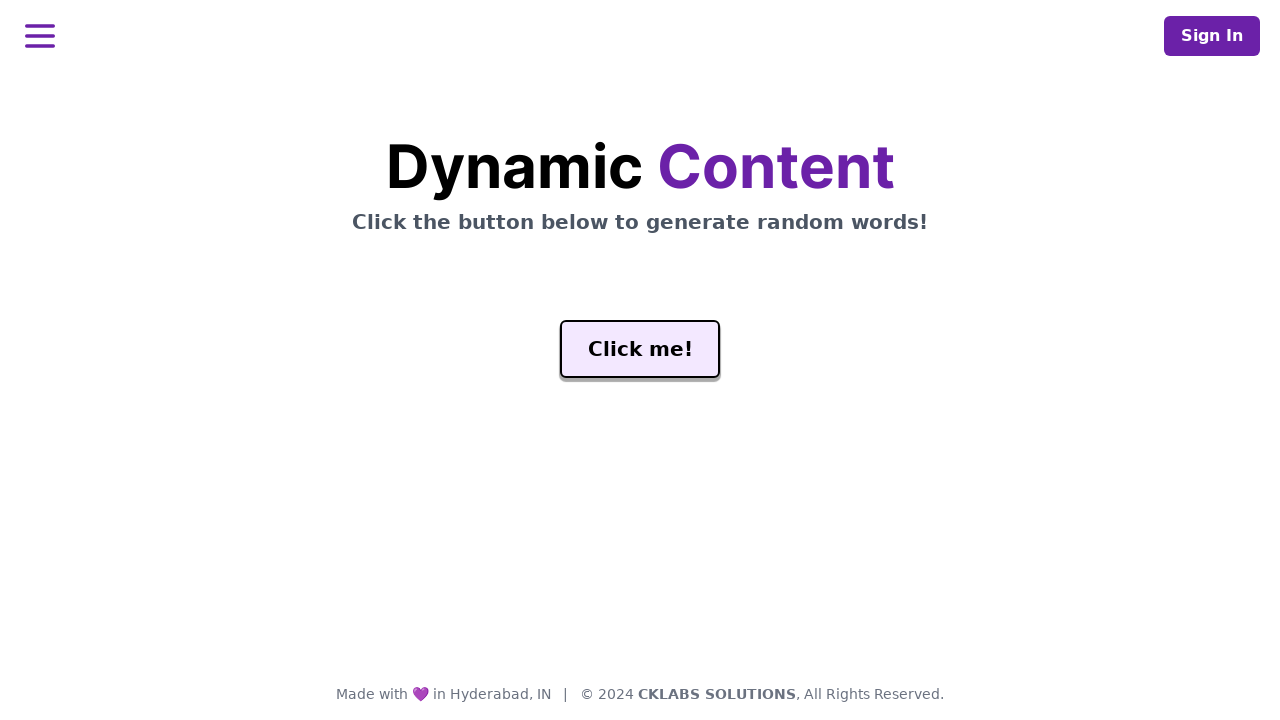

Clicked 'Click me!' button to trigger dynamic content loading at (640, 349) on button:text('Click me!')
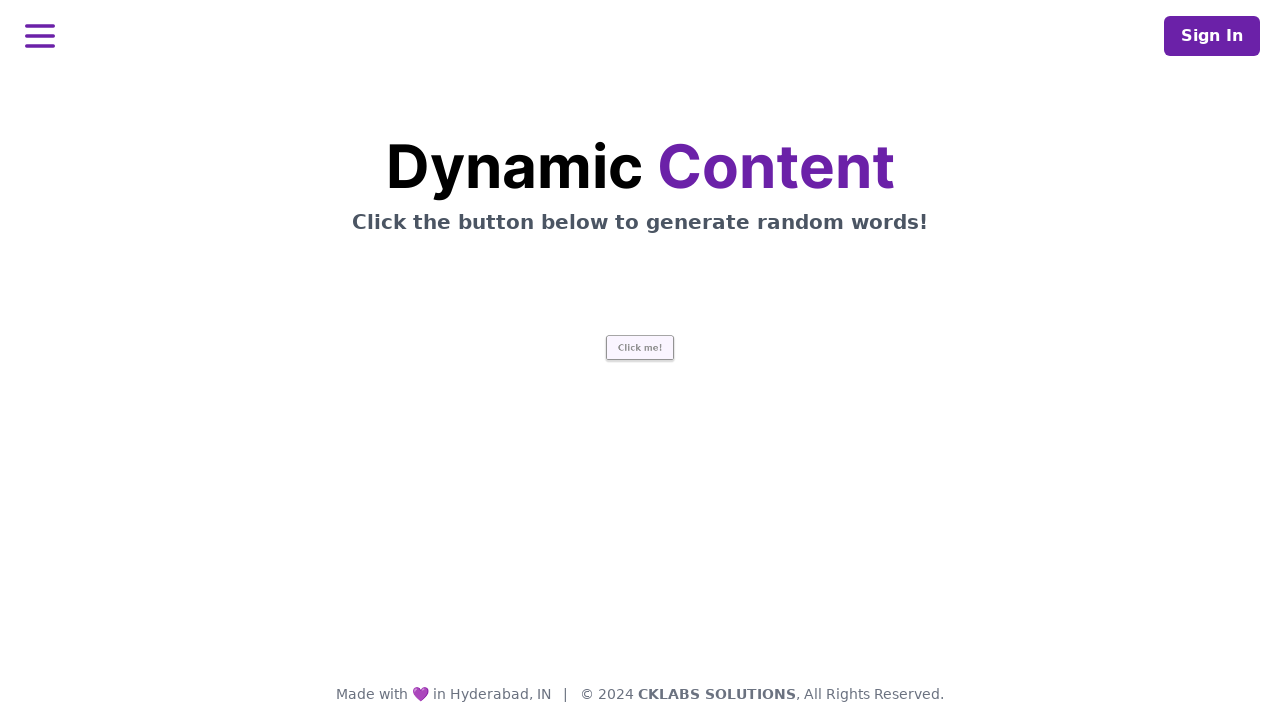

Waited for 'release' text to appear in word element
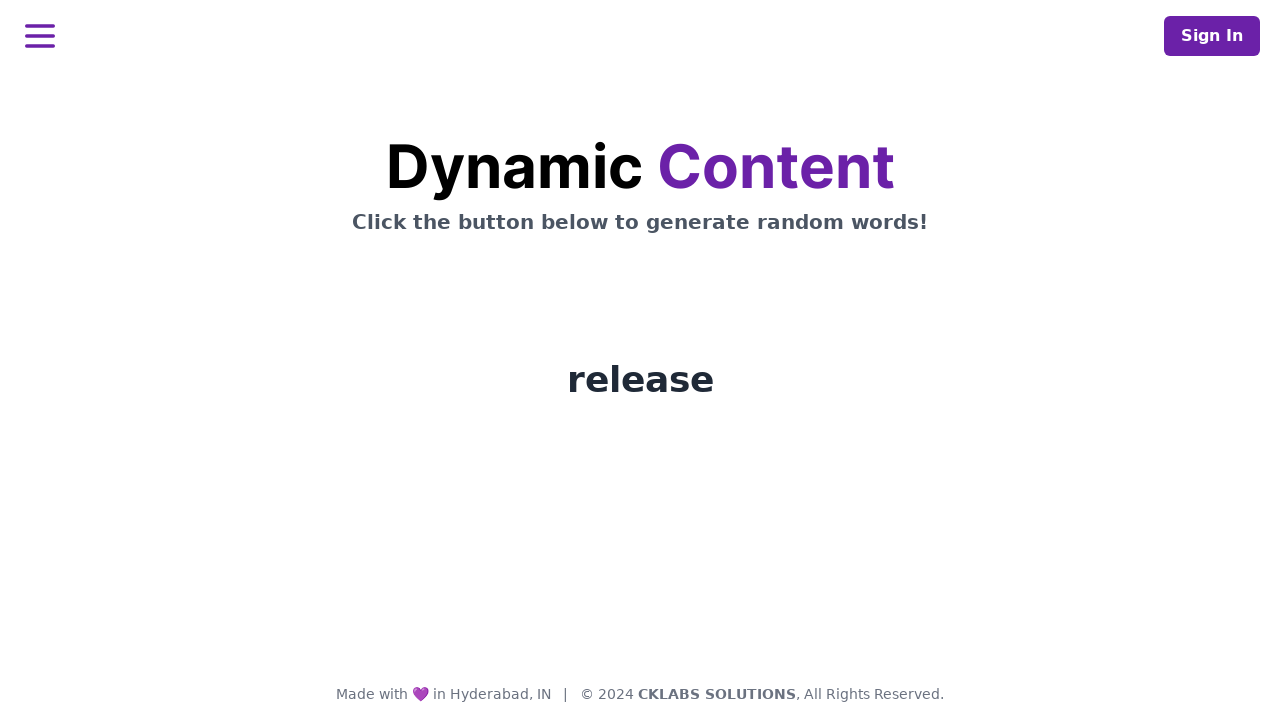

Retrieved text content from word element: 'release'
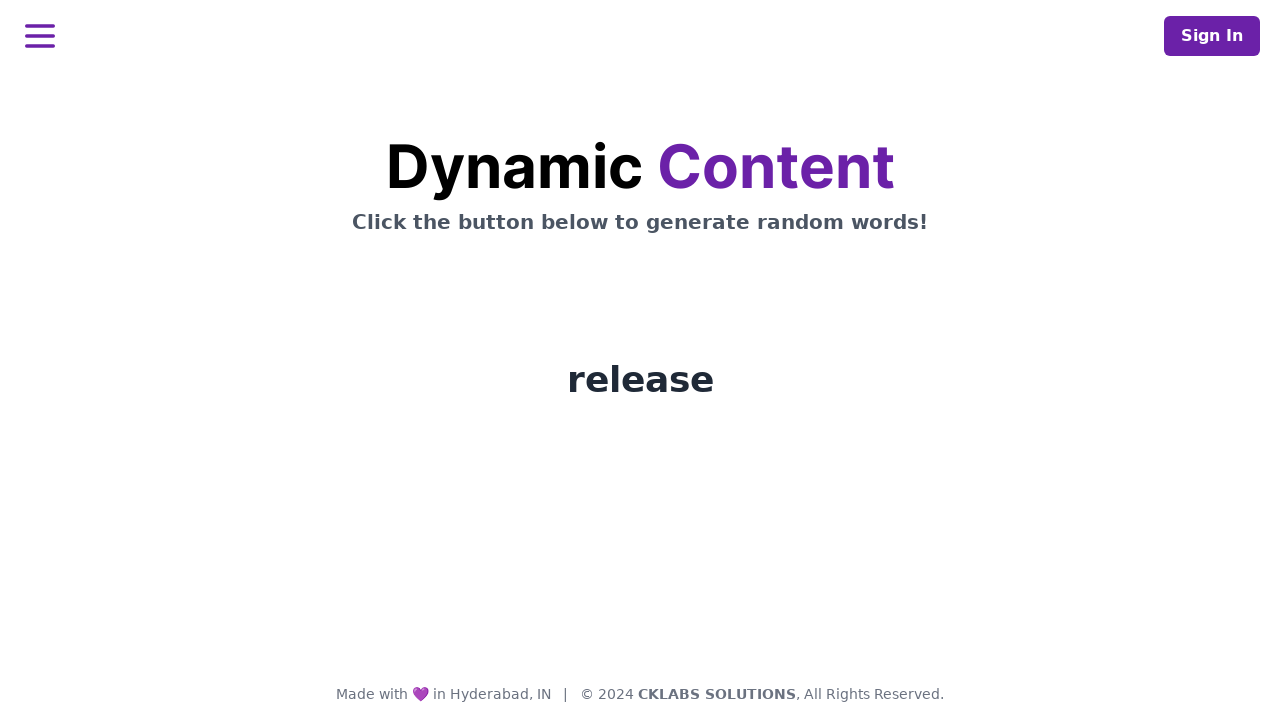

Printed word content to console: 'release'
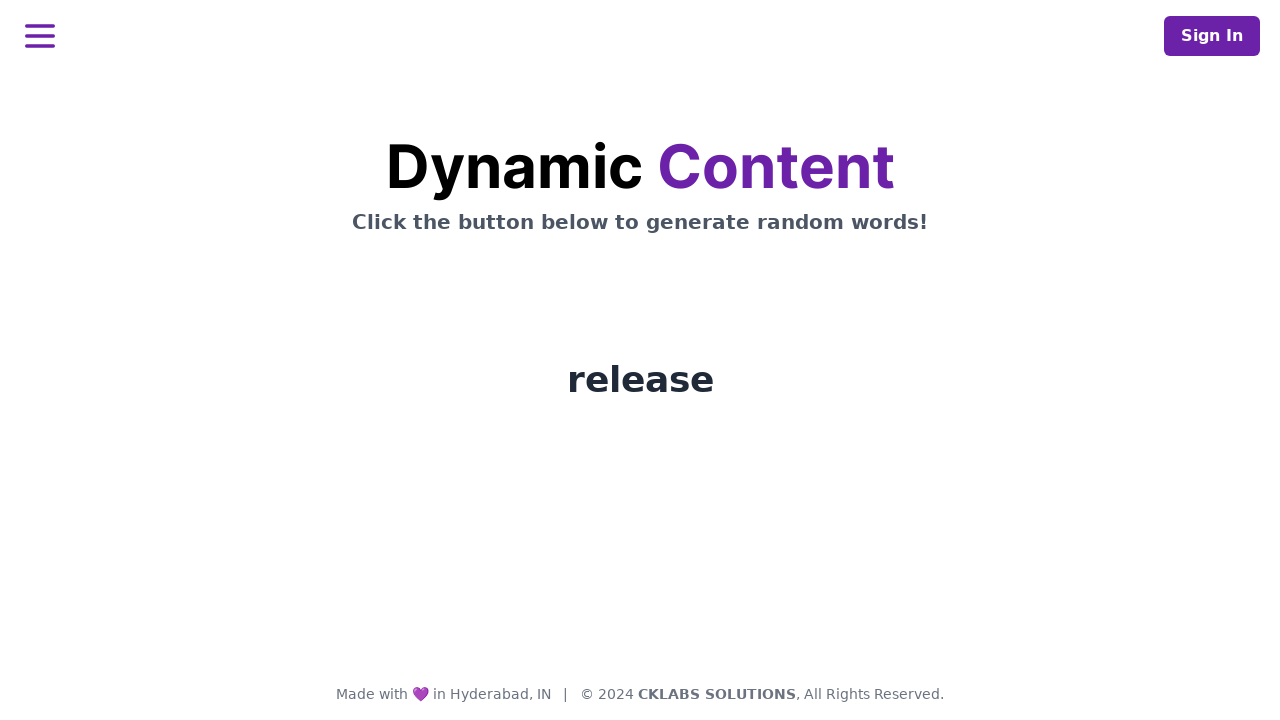

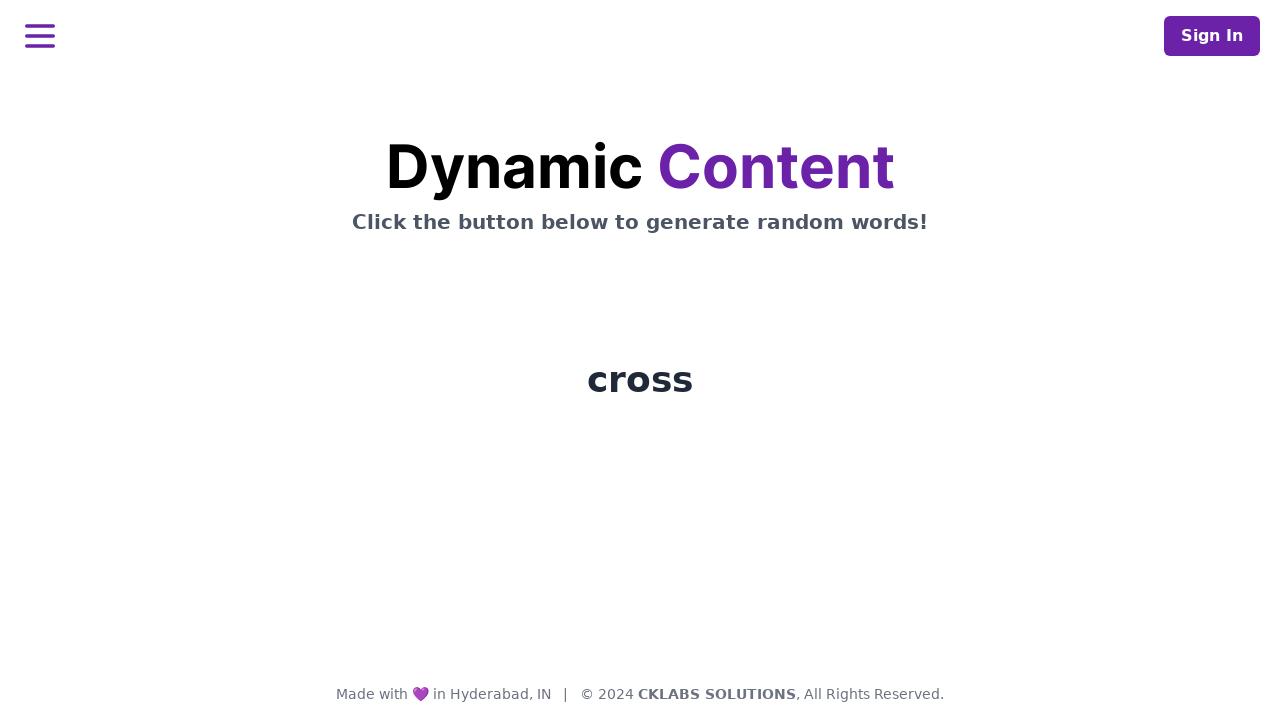